Tests interaction with Shadow DOM elements on a Progressive Web App by filling a search input field inside a shadow root and clicking on the page body.

Starting URL: https://books-pwakit.appspot.com/

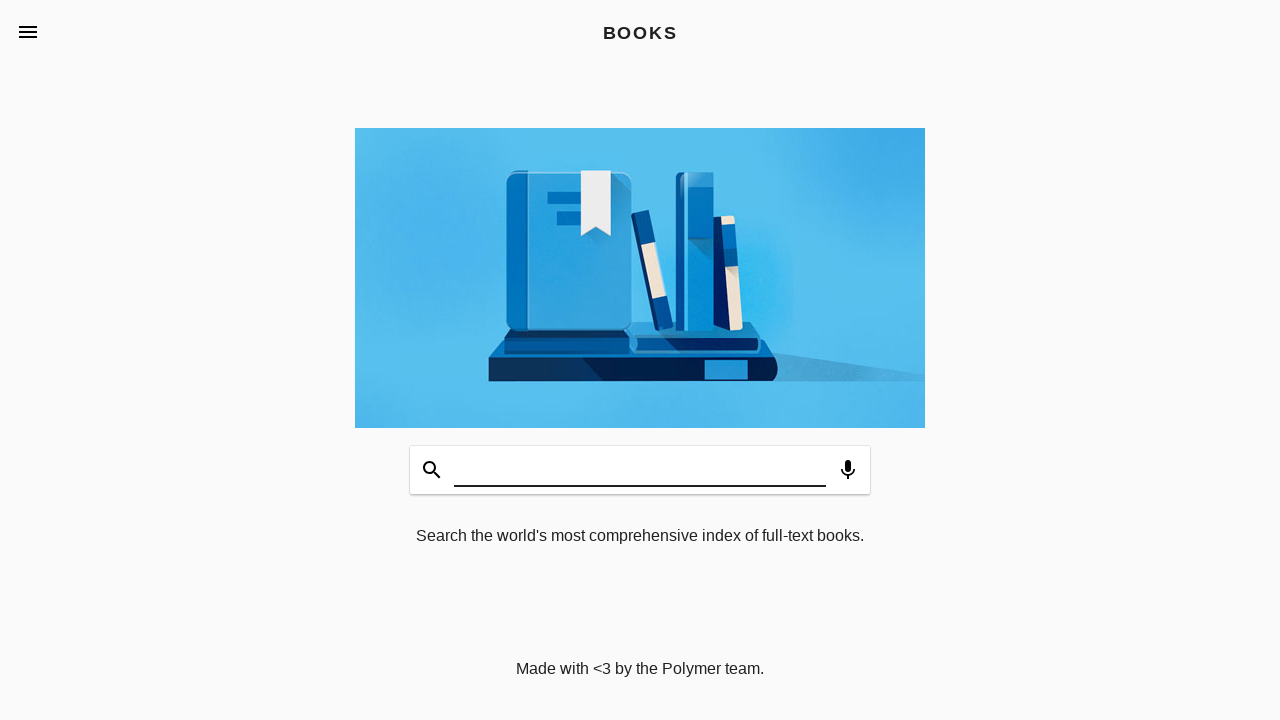

Shadow host element 'book-app' became available
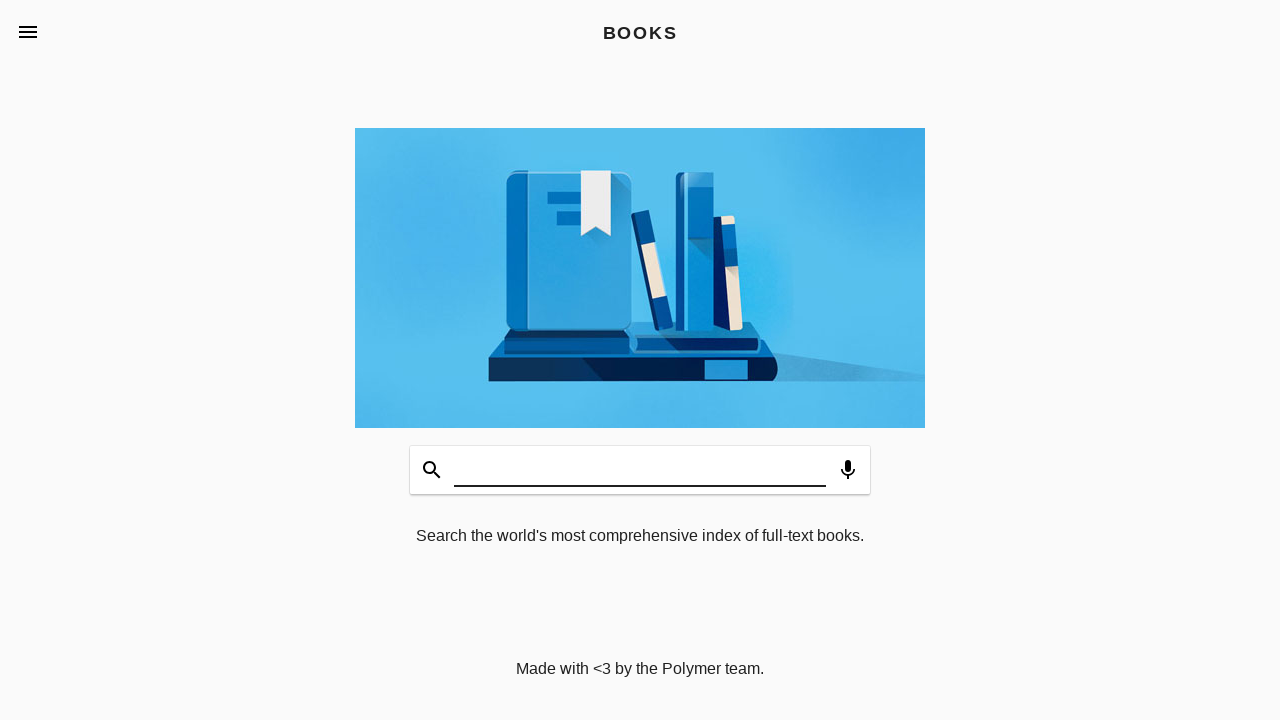

Set input value to 'option' inside Shadow DOM
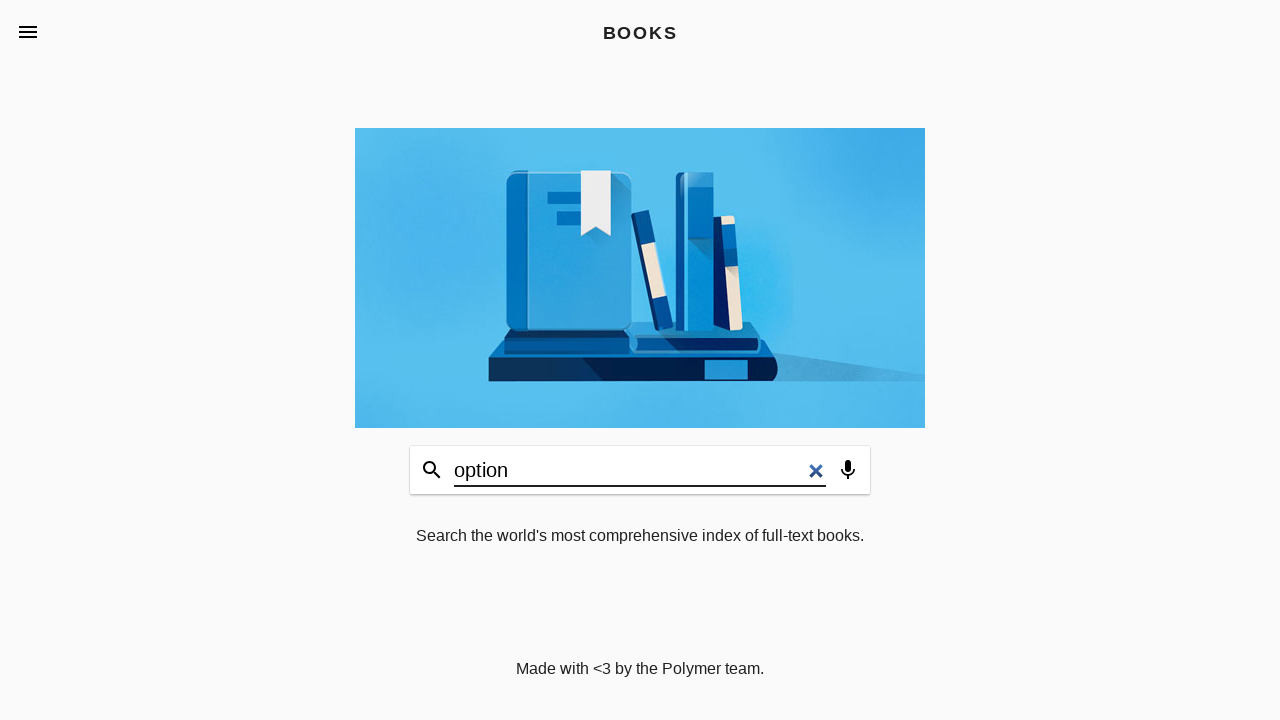

Clicked on page body at (640, 360) on body
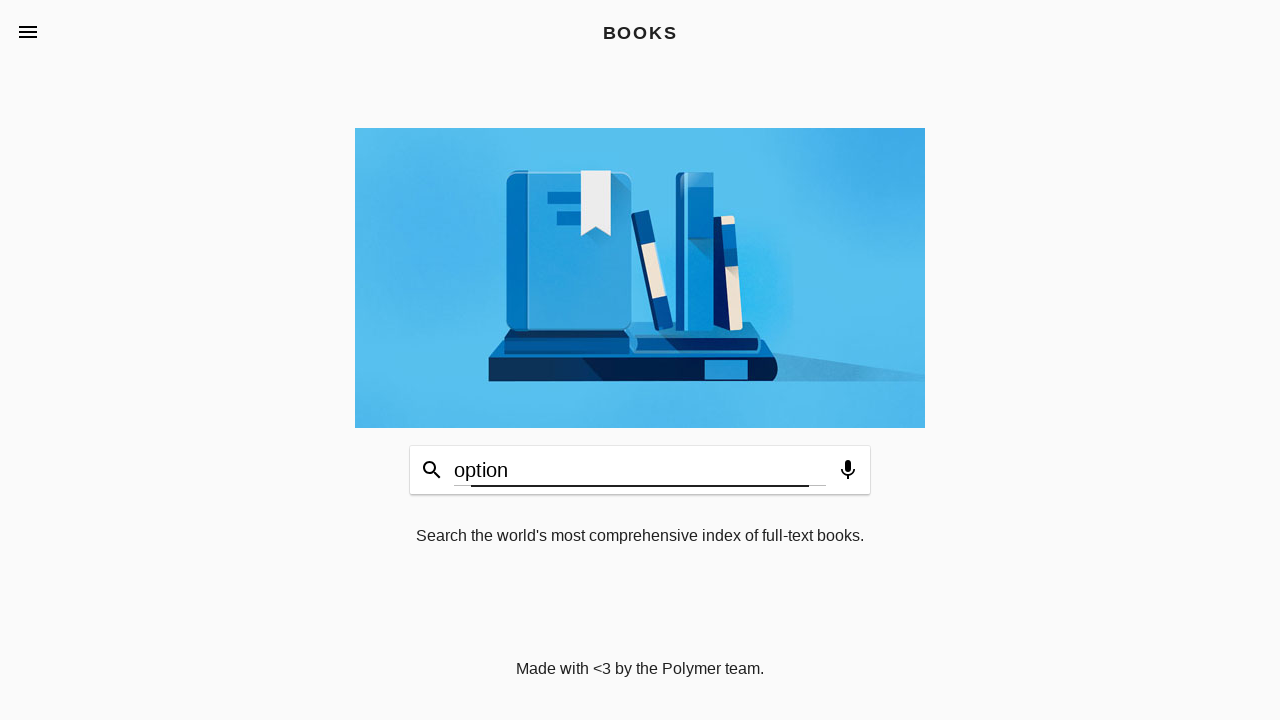

Waited 500ms for page reactions to input change
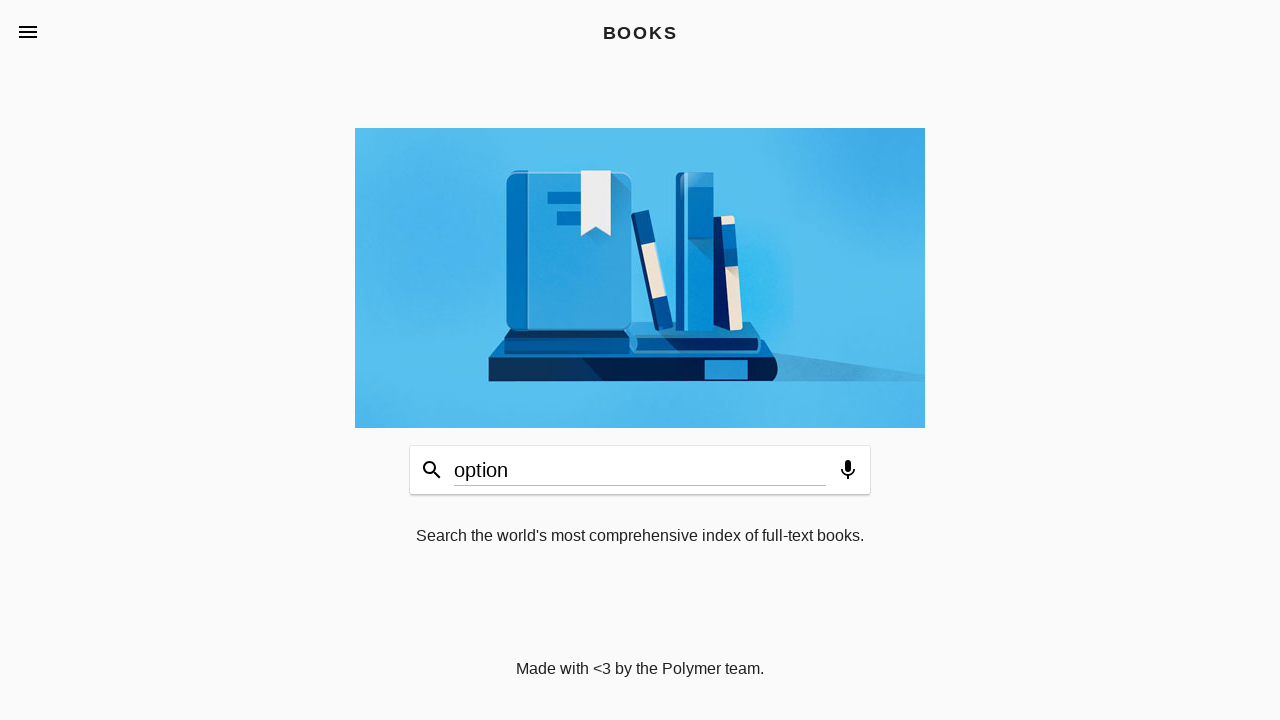

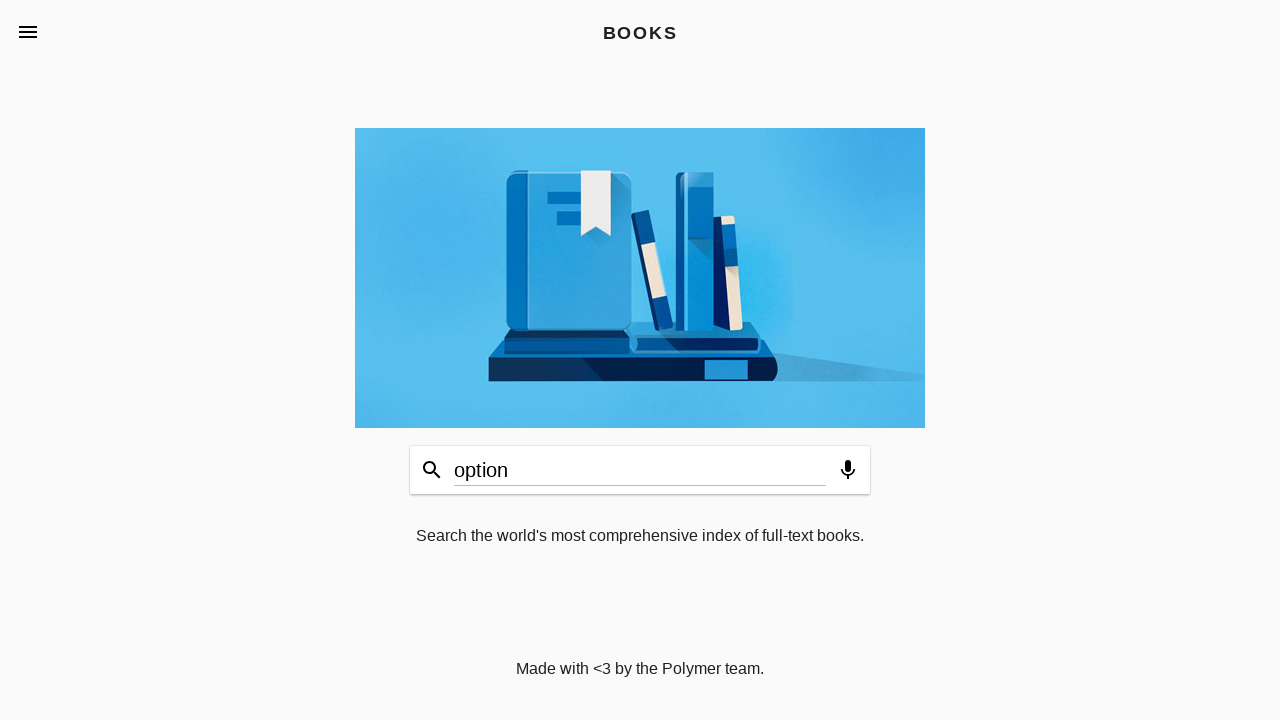